Tests clicking a button on the DemoQA buttons page using mouse actions, demonstrating the Action class click functionality.

Starting URL: https://demoqa.com/buttons

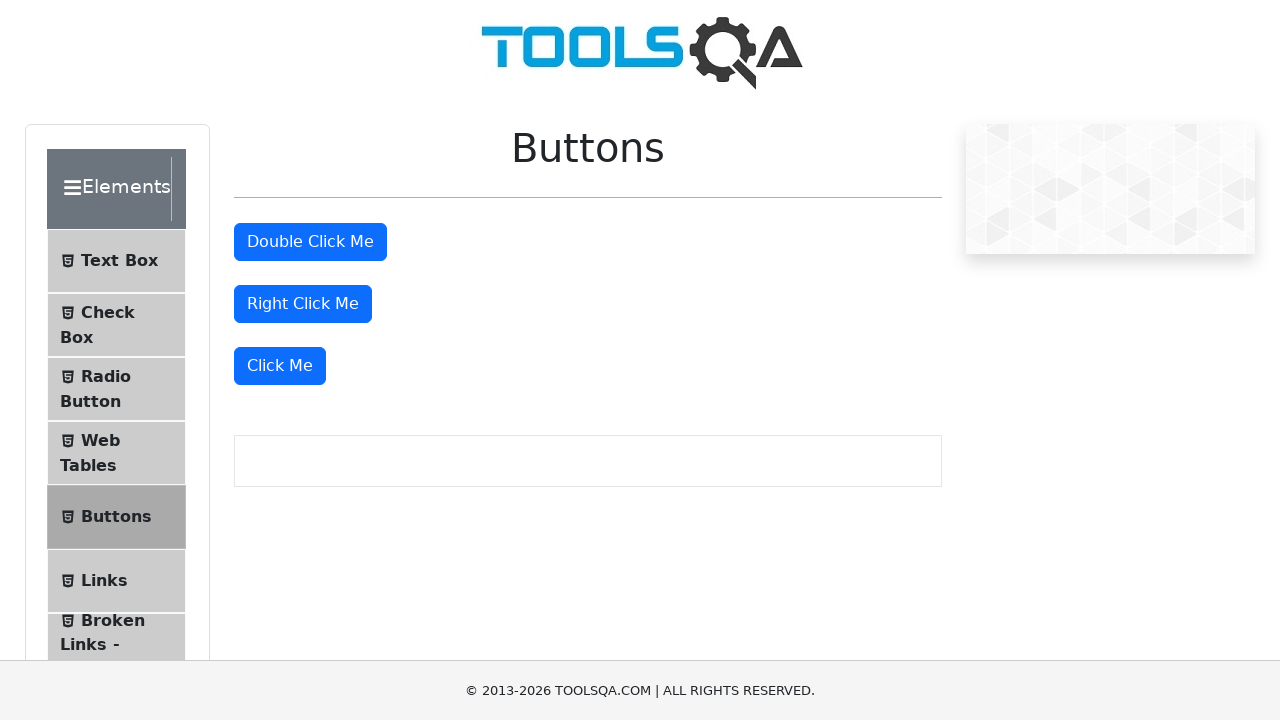

Waited for 'Click Me' button to load on DemoQA buttons page
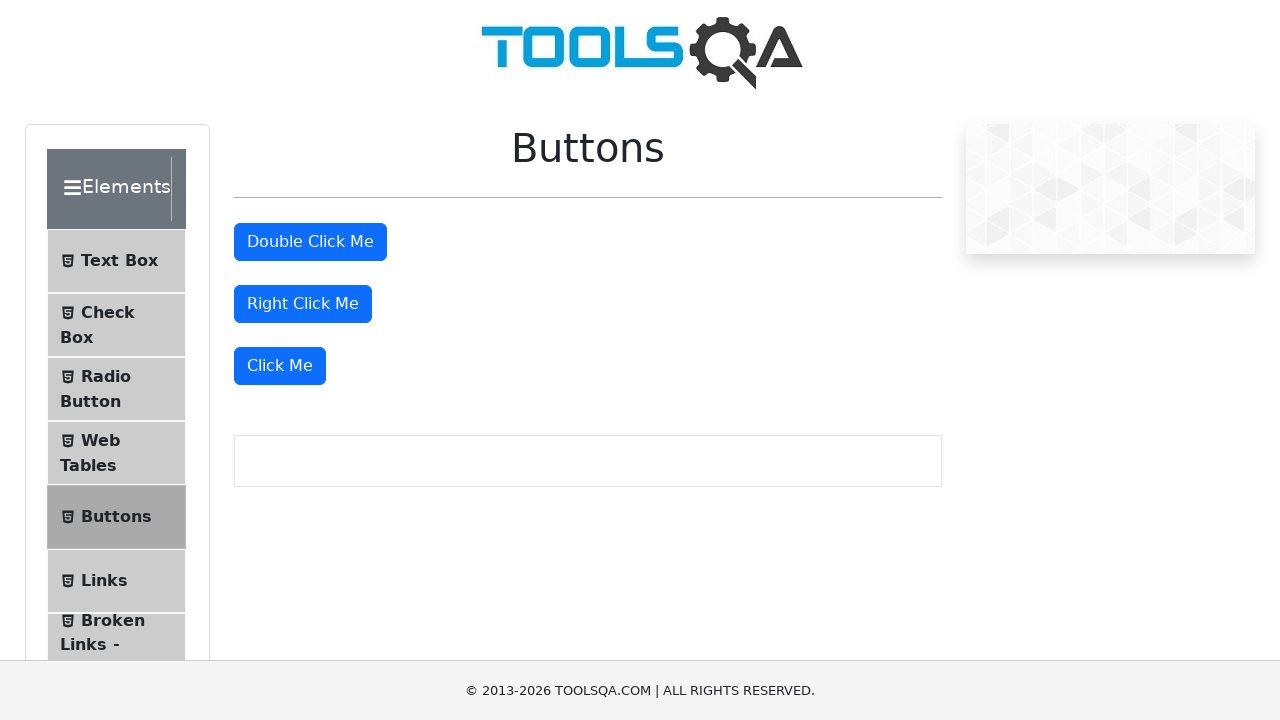

Clicked the 'Click Me' button using mouse click action at (280, 366) on xpath=//button[text()='Click Me']
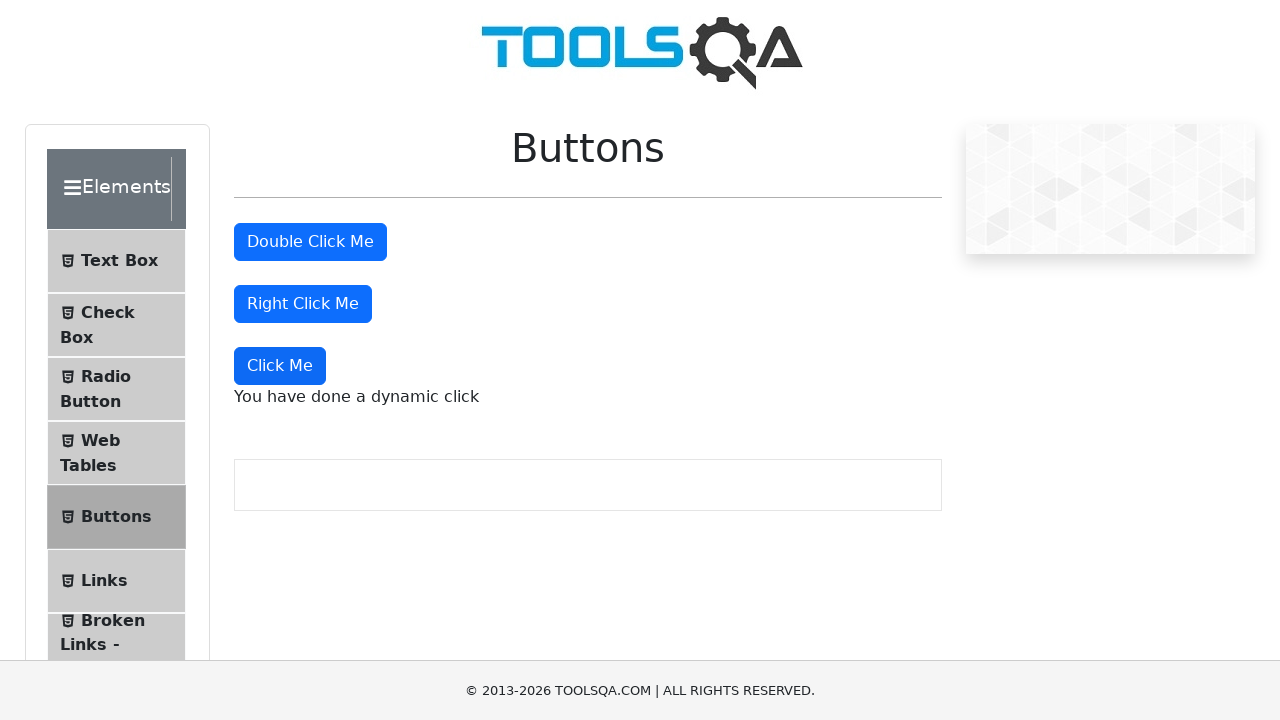

Waited 1 second to observe button click result
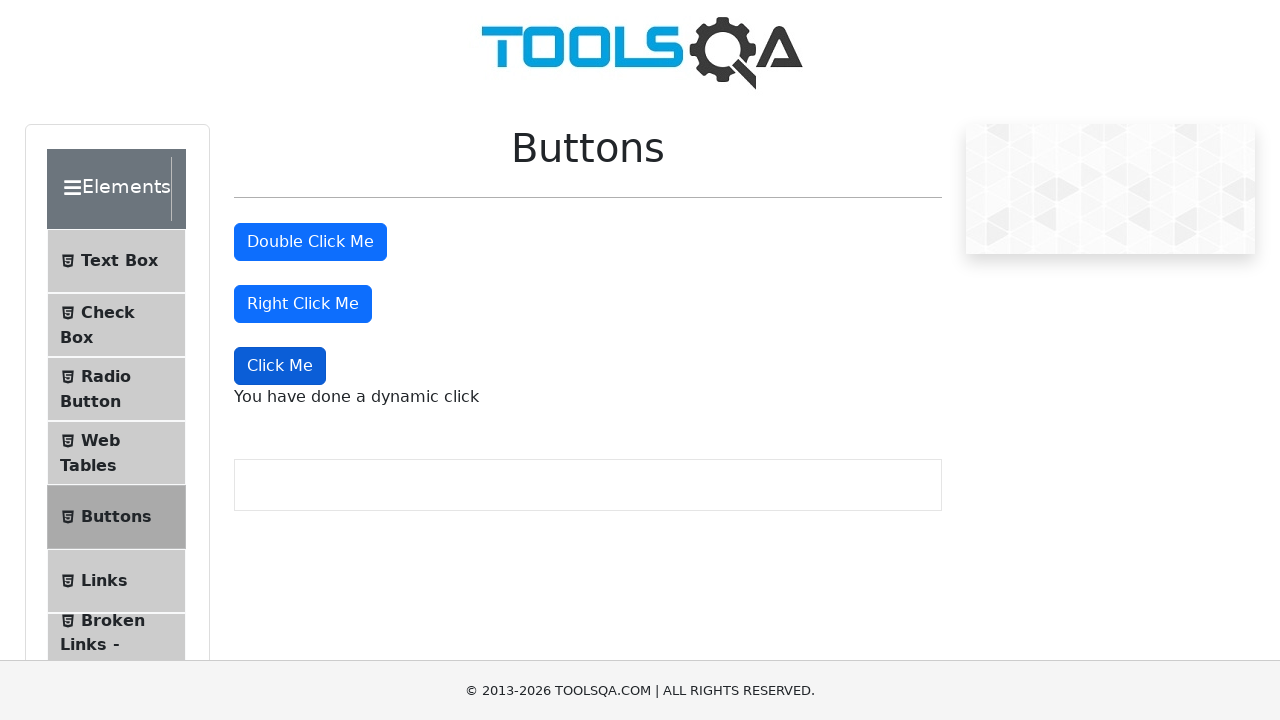

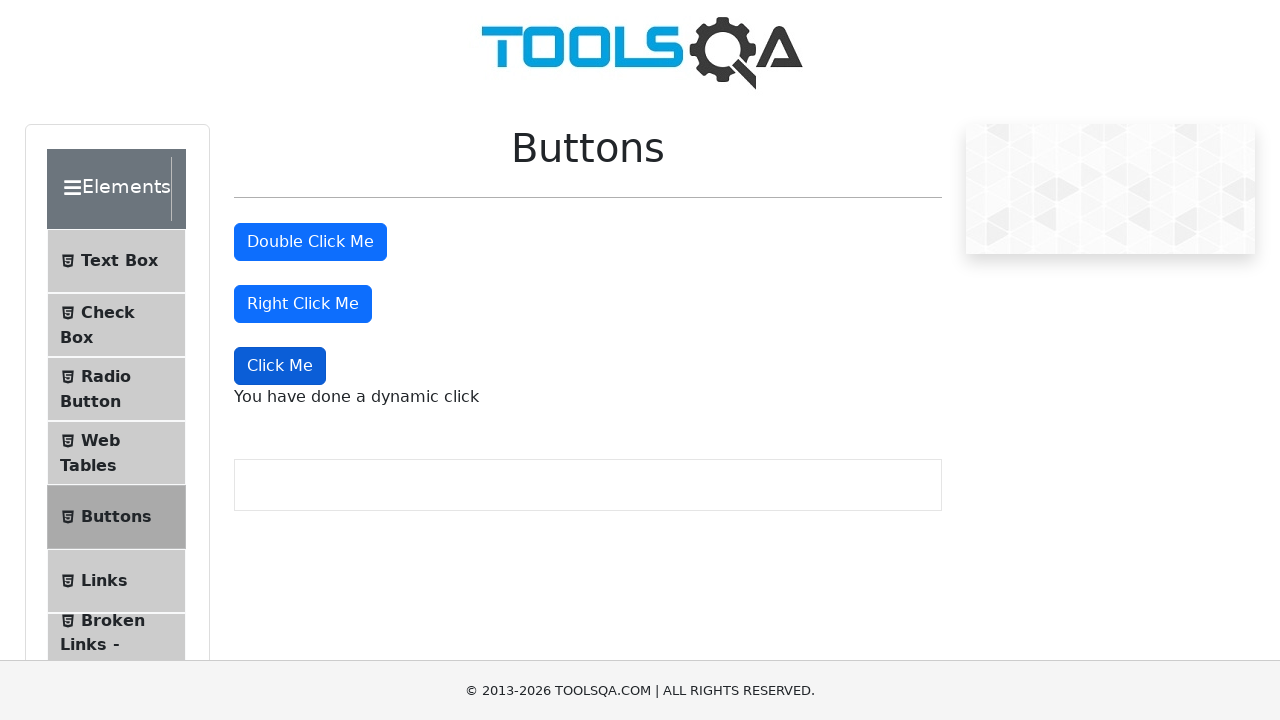